Tests radio button functionality by clicking each radio button and verifying selection

Starting URL: https://rahulshettyacademy.com/AutomationPractice/

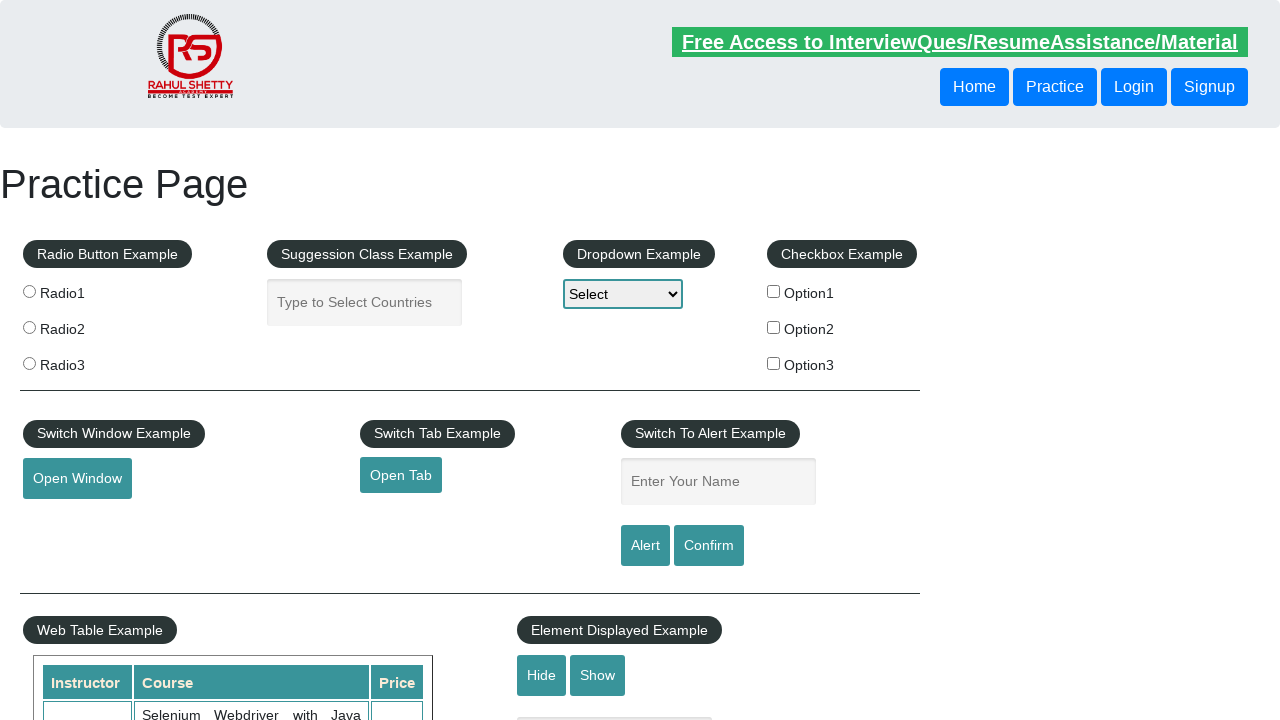

Located all radio buttons on the page
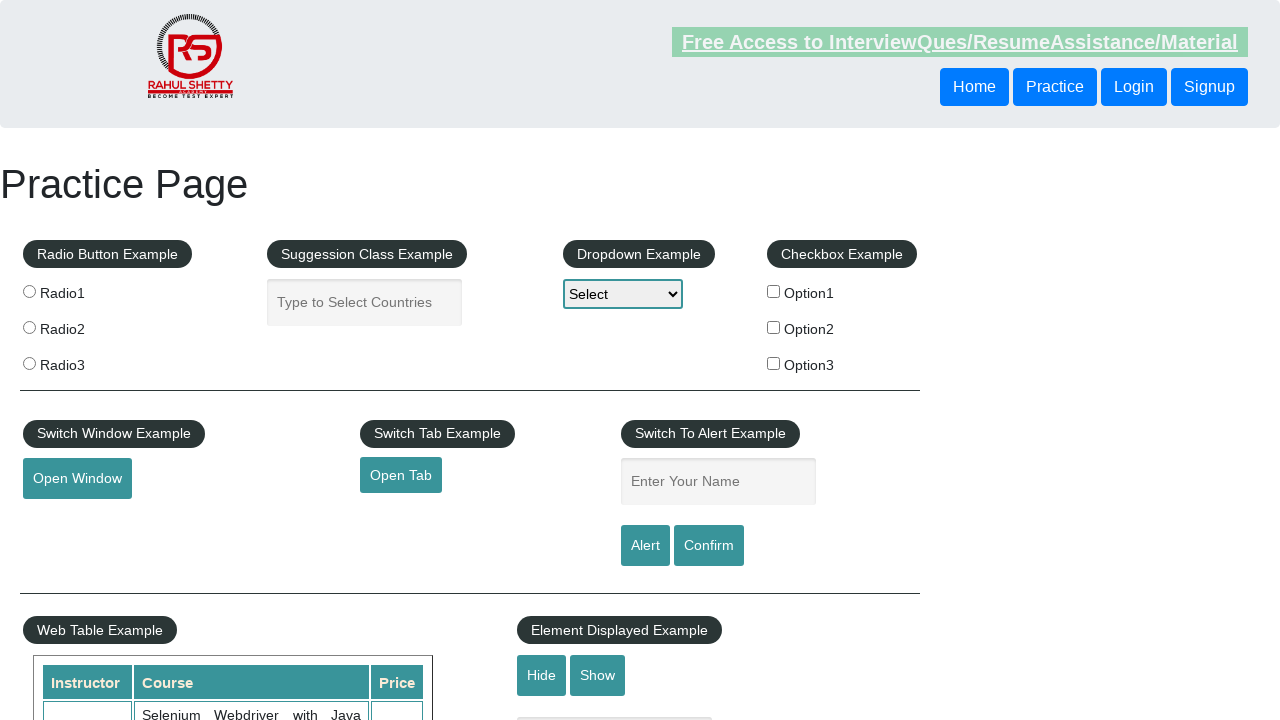

Found 3 radio buttons
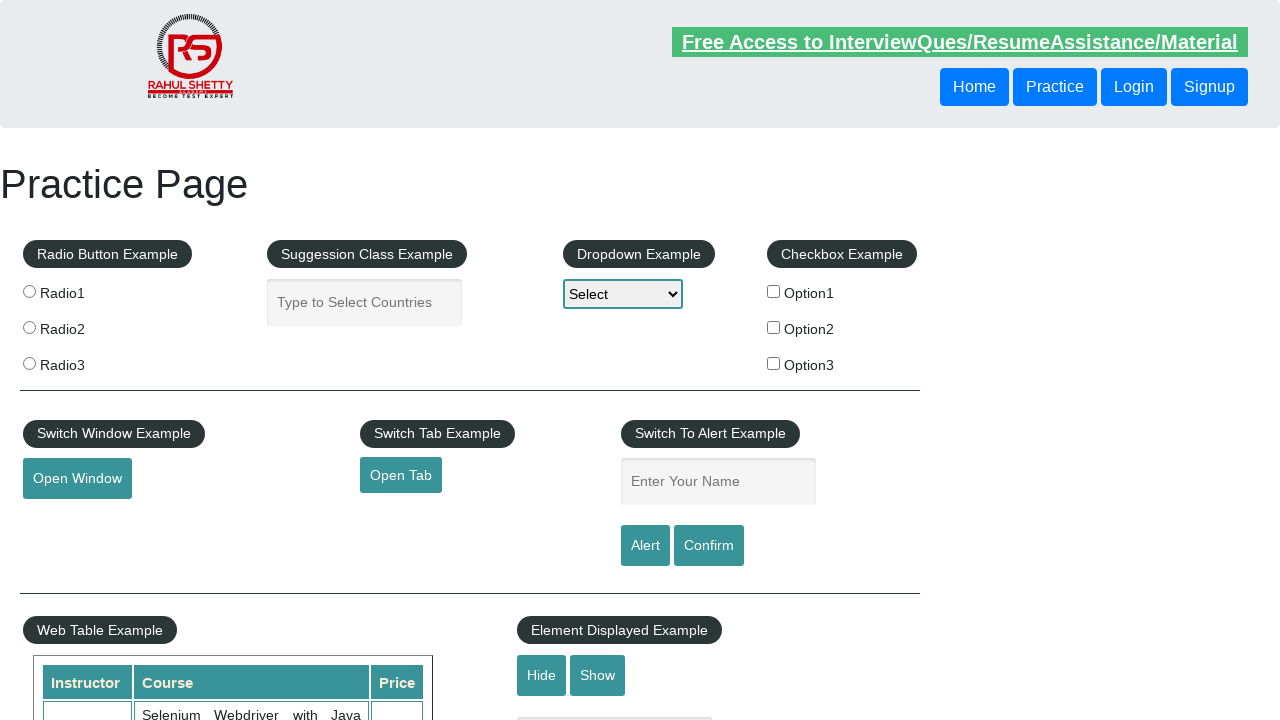

Clicked radio button 1 at (29, 291) on input[name='radioButton'] >> nth=0
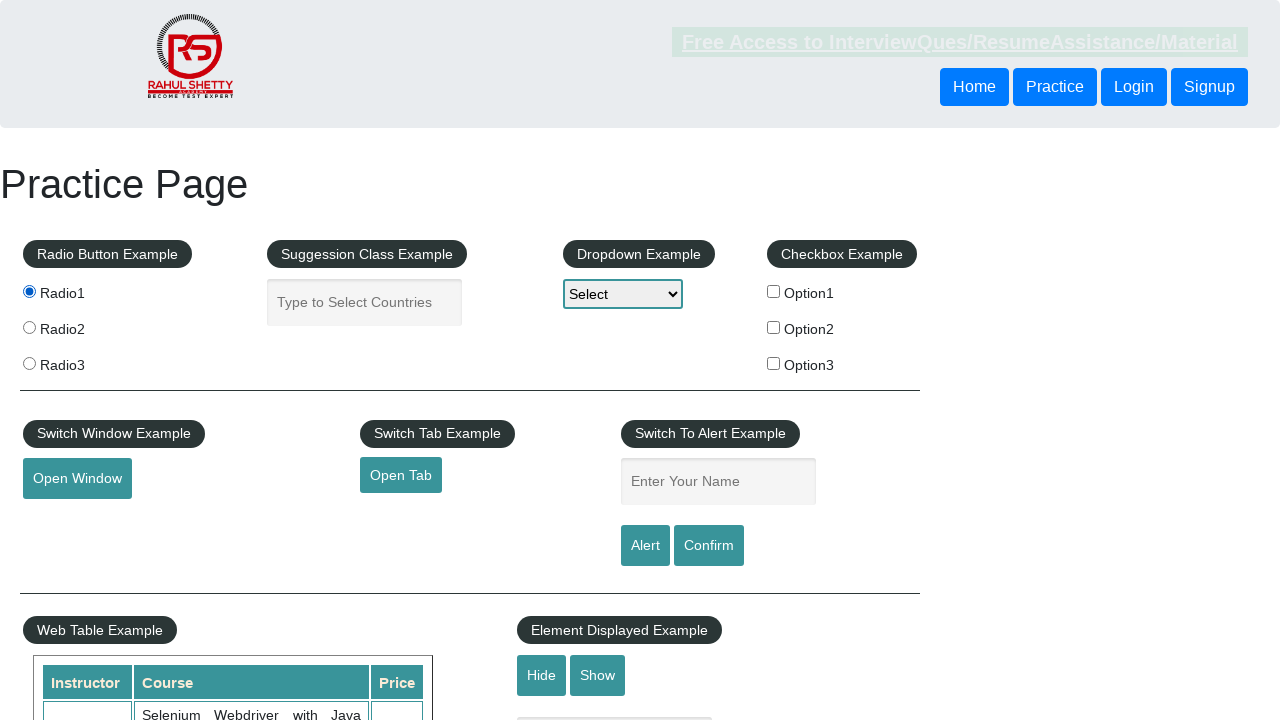

Verified radio button 1 is selected
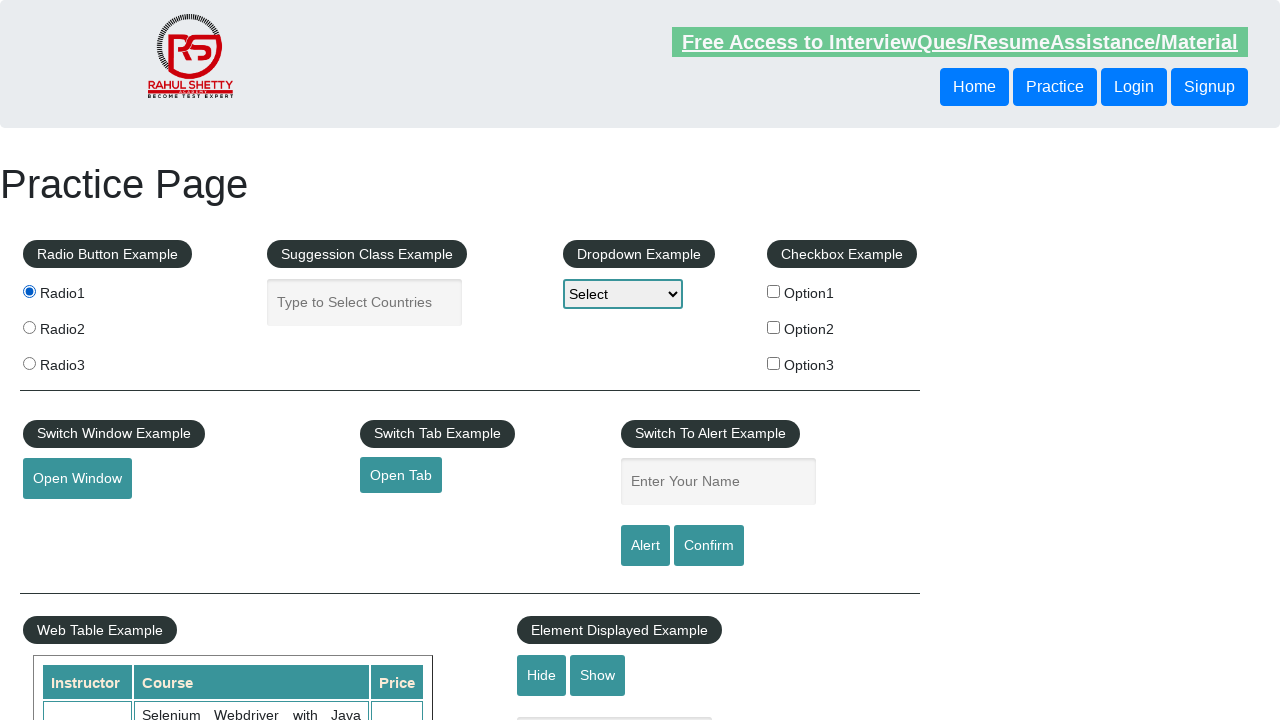

Clicked radio button 2 at (29, 327) on input[name='radioButton'] >> nth=1
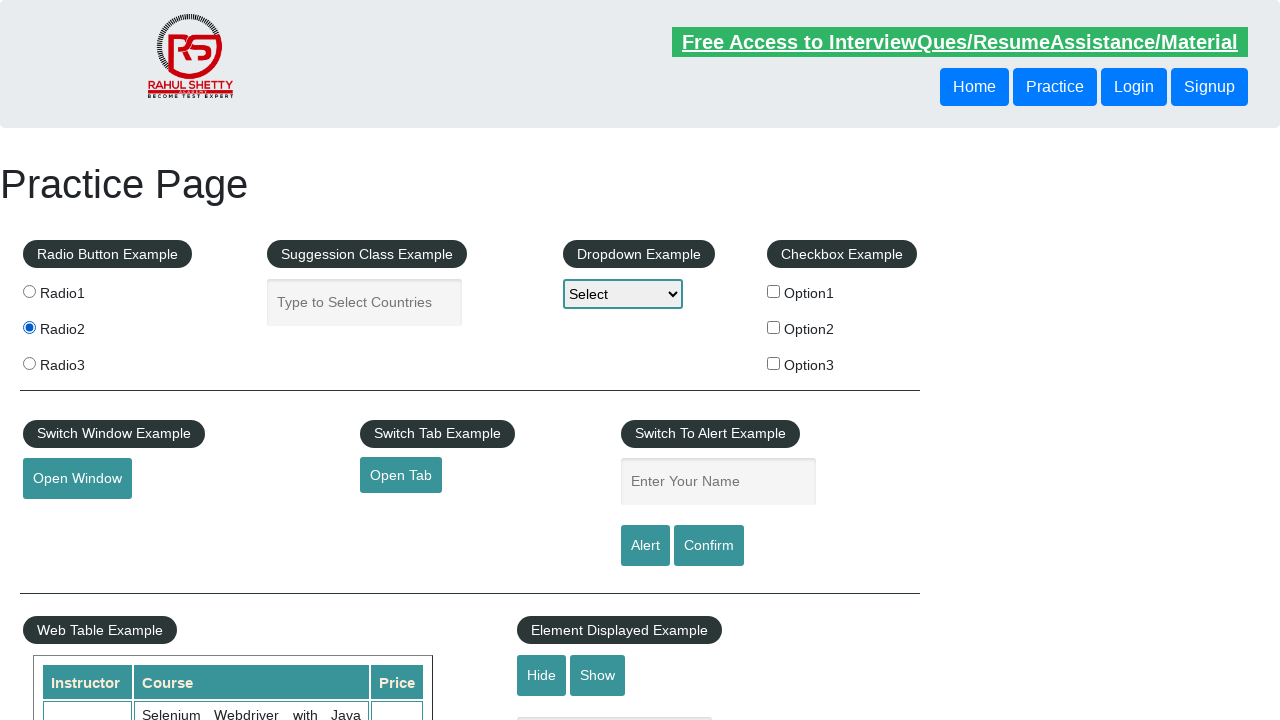

Verified radio button 2 is selected
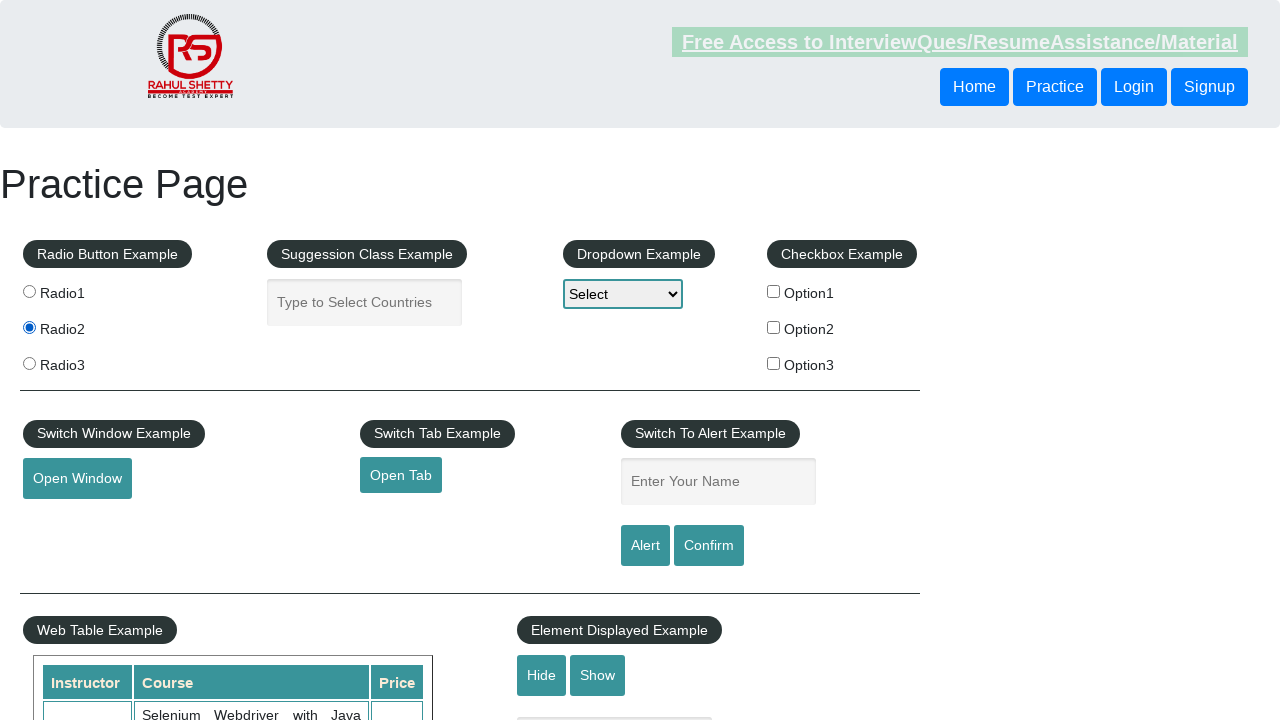

Clicked radio button 3 at (29, 363) on input[name='radioButton'] >> nth=2
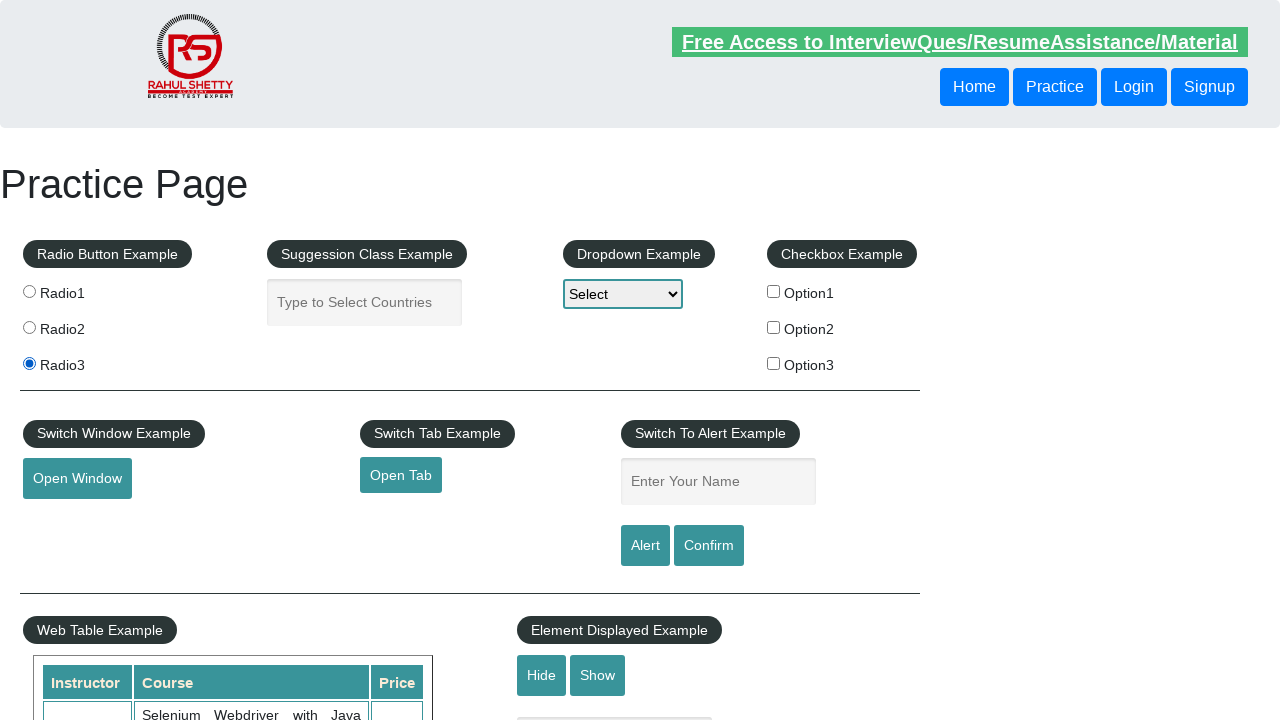

Verified radio button 3 is selected
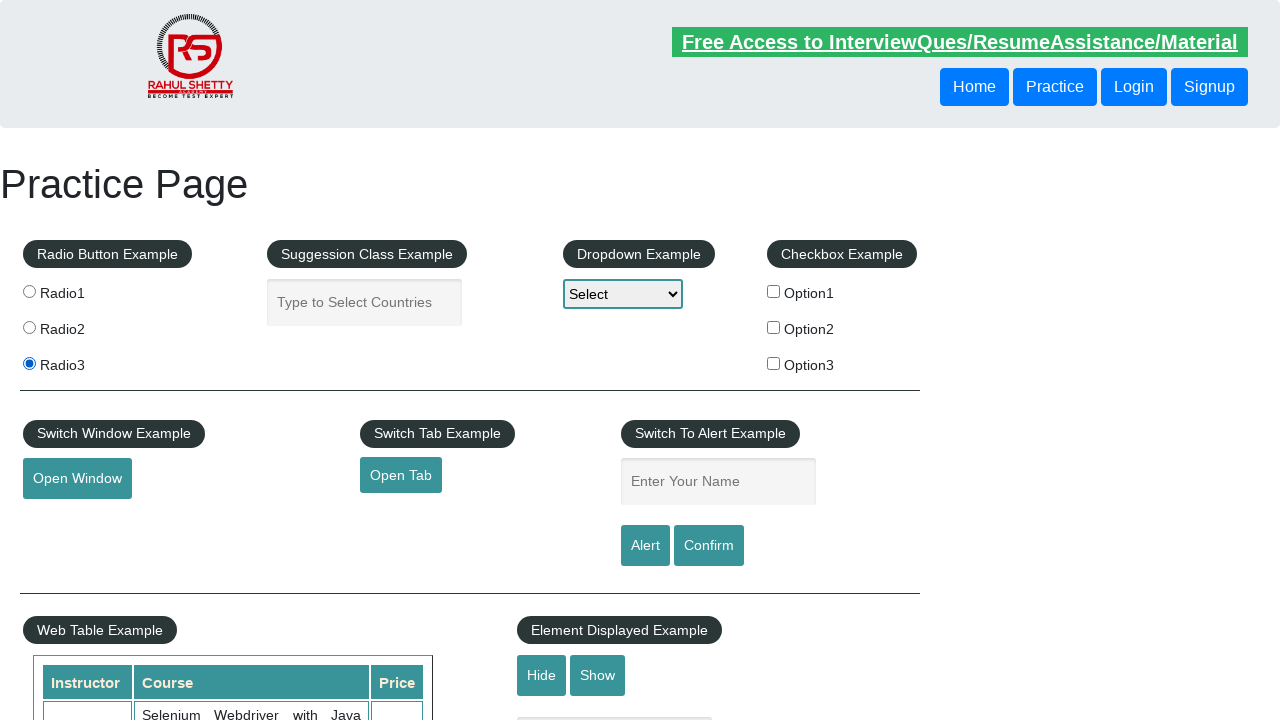

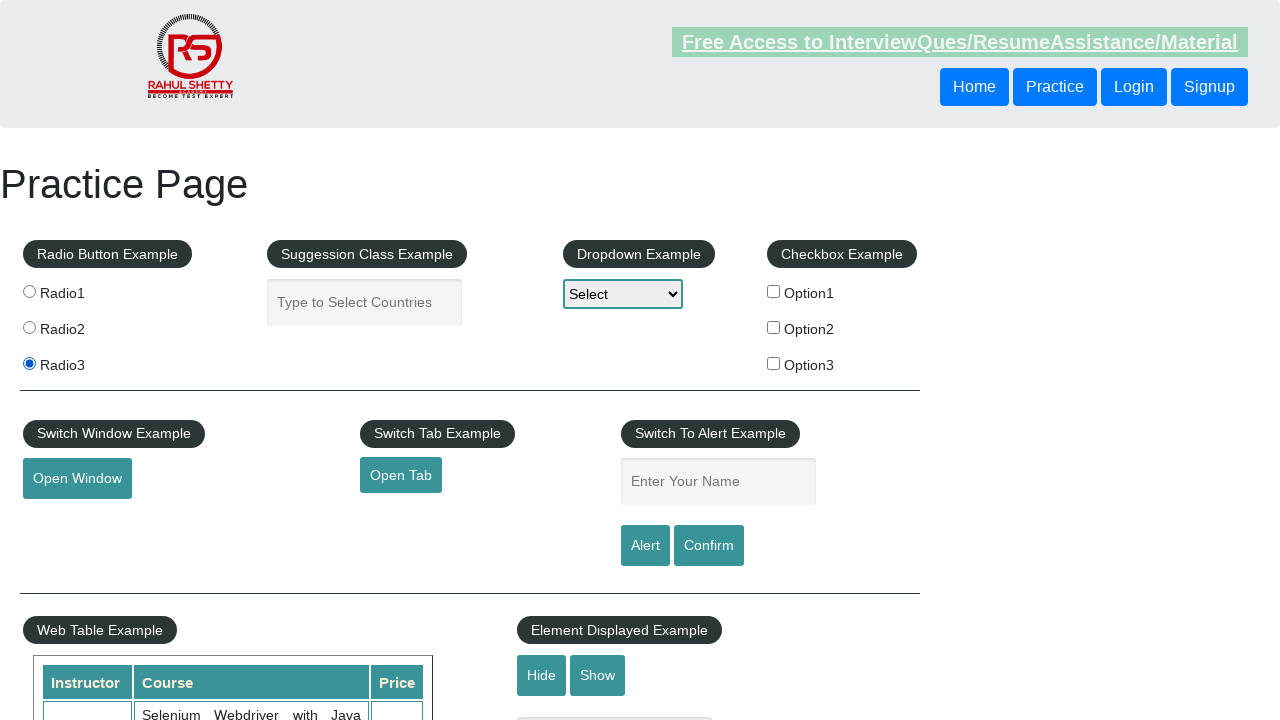